Tests an e-commerce vegetable shopping flow by adding specific items (Cucumber, Brocolli, Beetroot) to cart, proceeding to checkout, and applying a promo code to verify discount functionality

Starting URL: https://rahulshettyacademy.com/seleniumPractise/

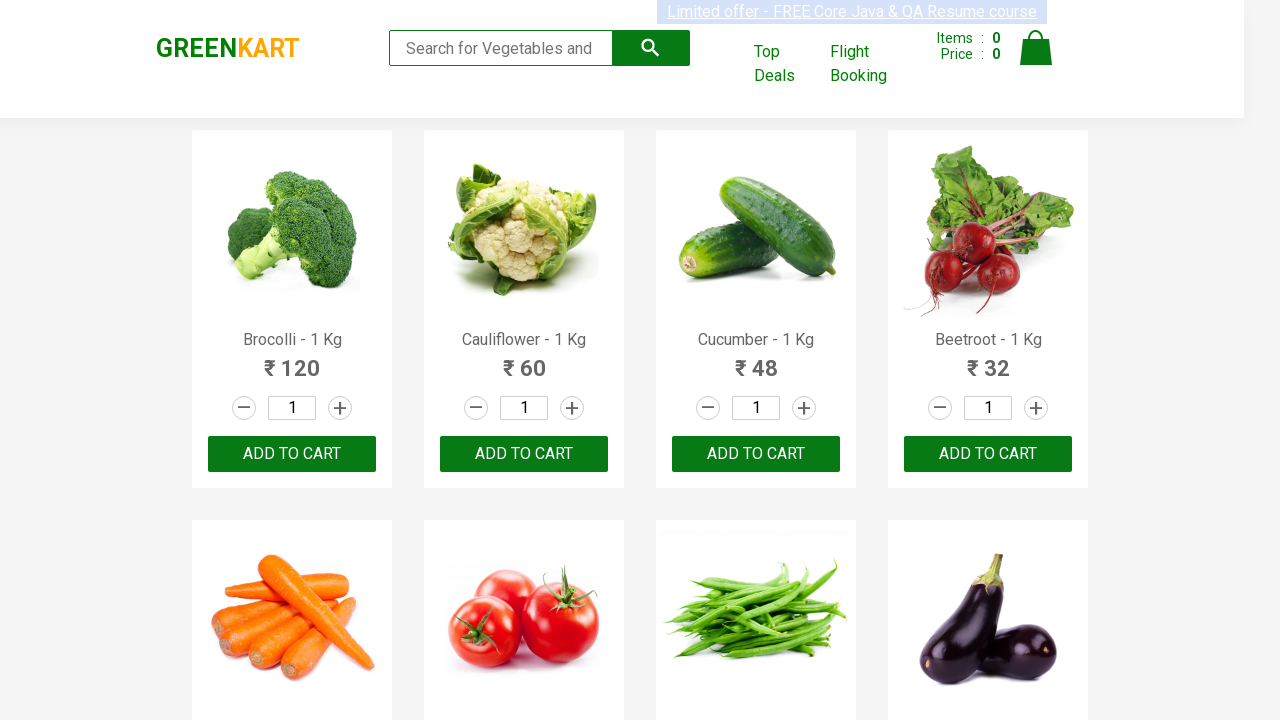

Waited for product names to load on the vegetable shopping page
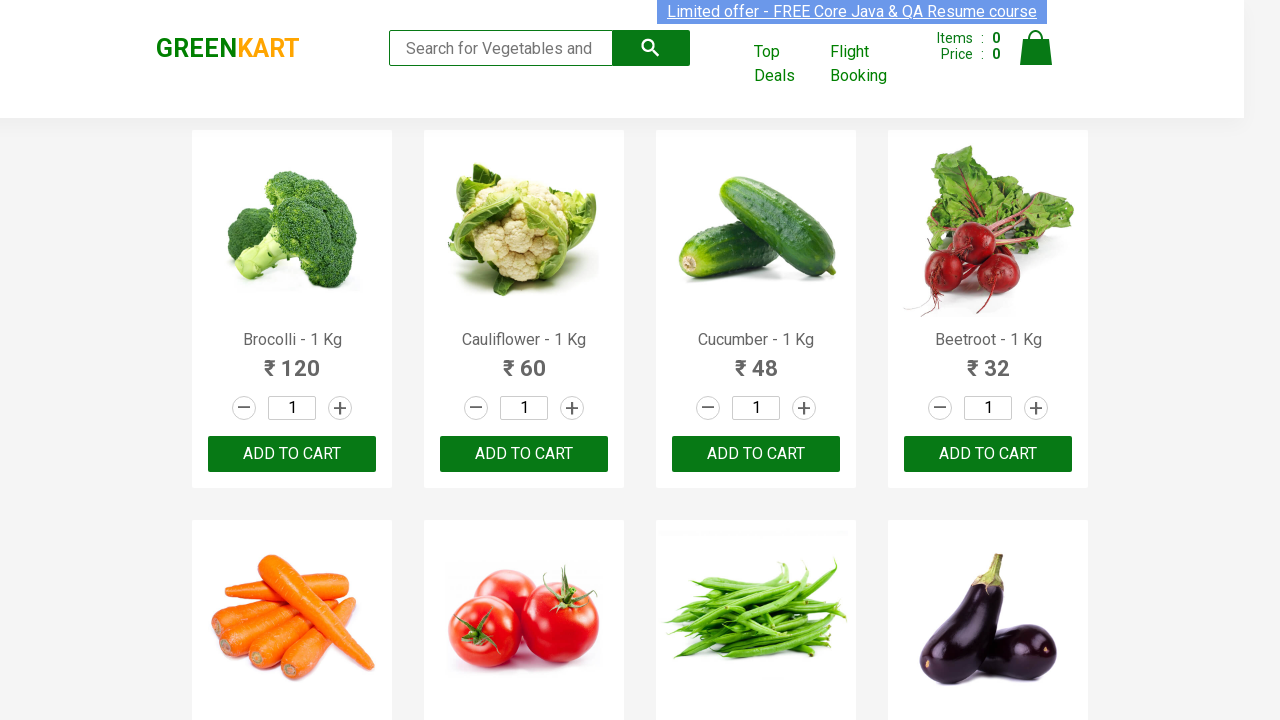

Added Brocolli to cart at (292, 454) on xpath=//div[@class='product-action']/button >> nth=0
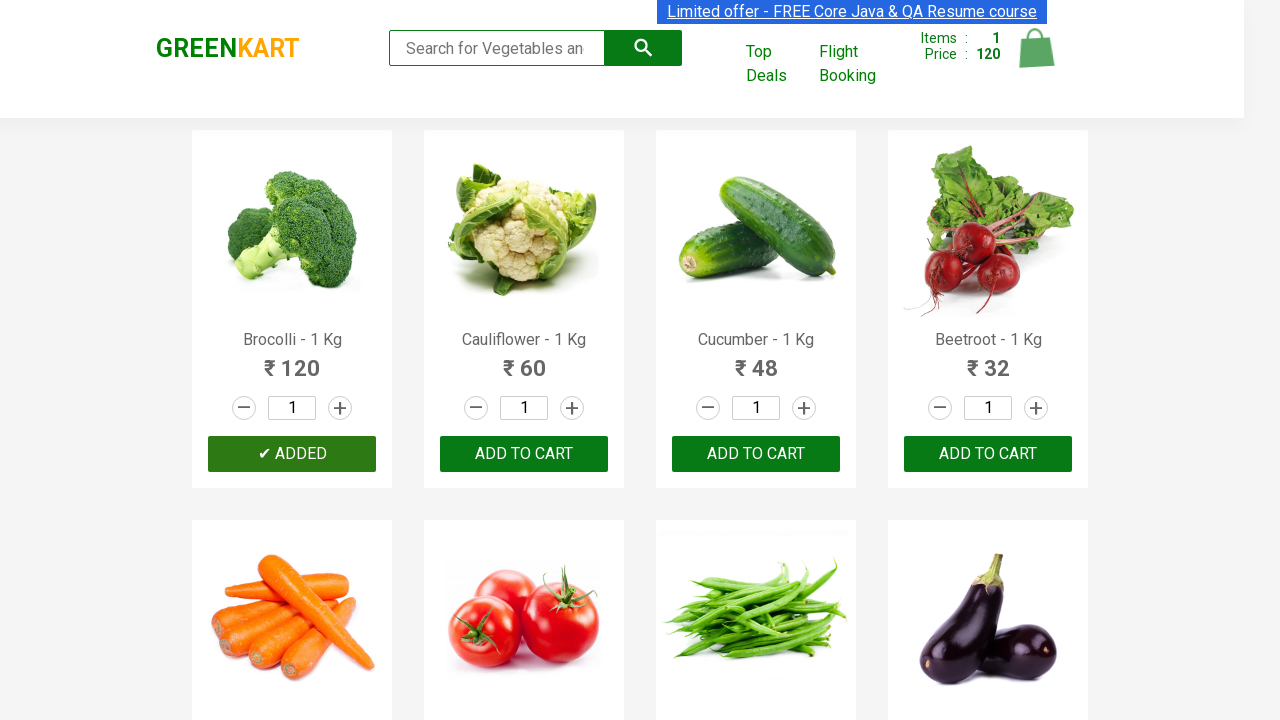

Added Cucumber to cart at (756, 454) on xpath=//div[@class='product-action']/button >> nth=2
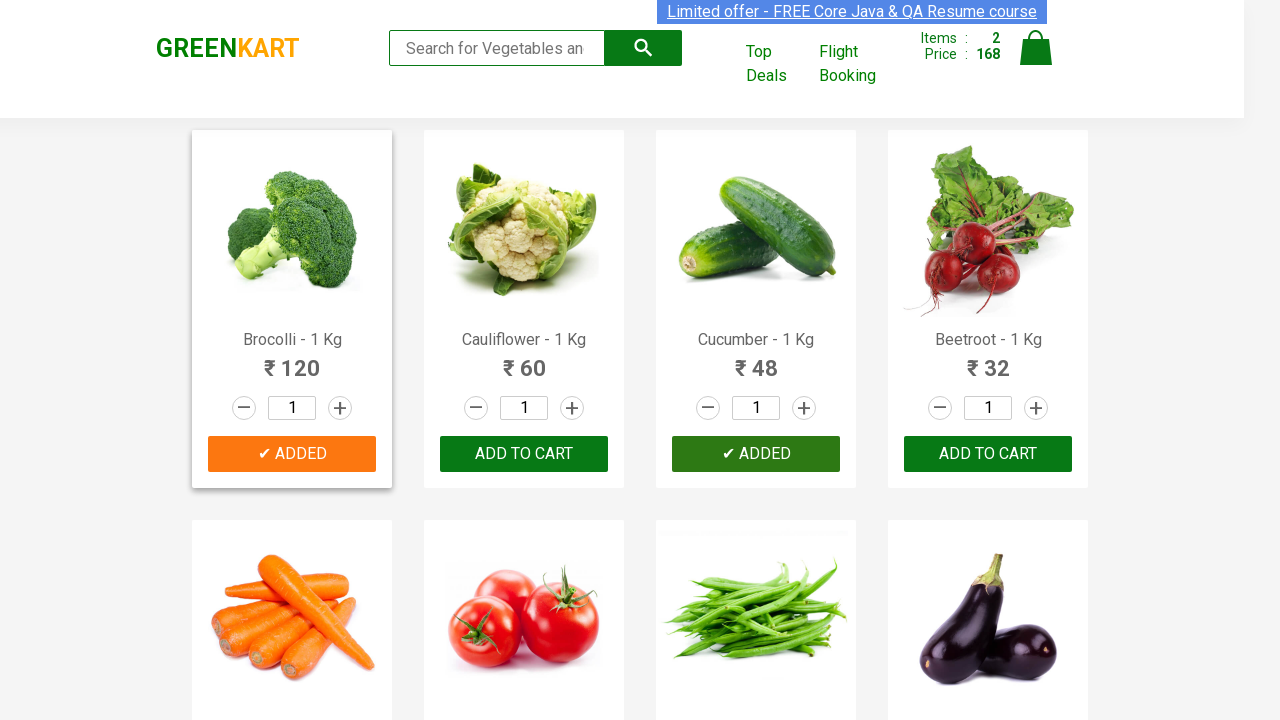

Added Beetroot to cart at (988, 454) on xpath=//div[@class='product-action']/button >> nth=3
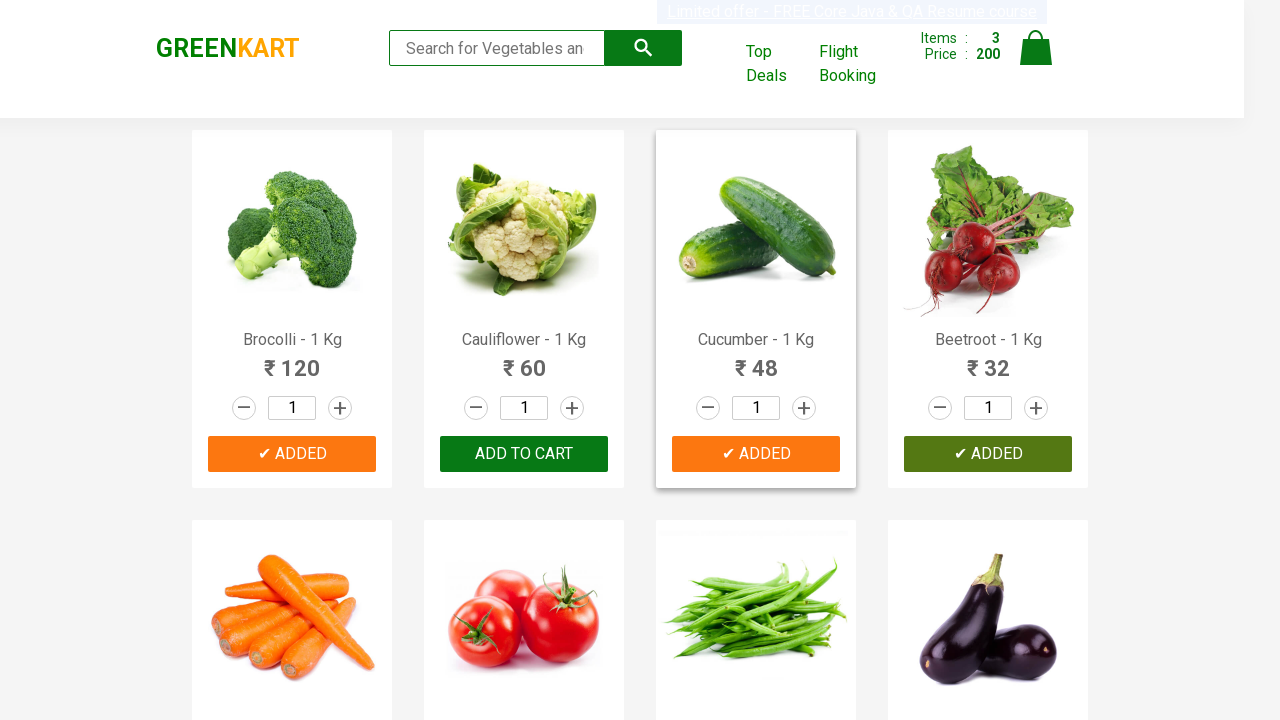

Clicked on cart icon to view cart at (1036, 48) on img[alt='Cart']
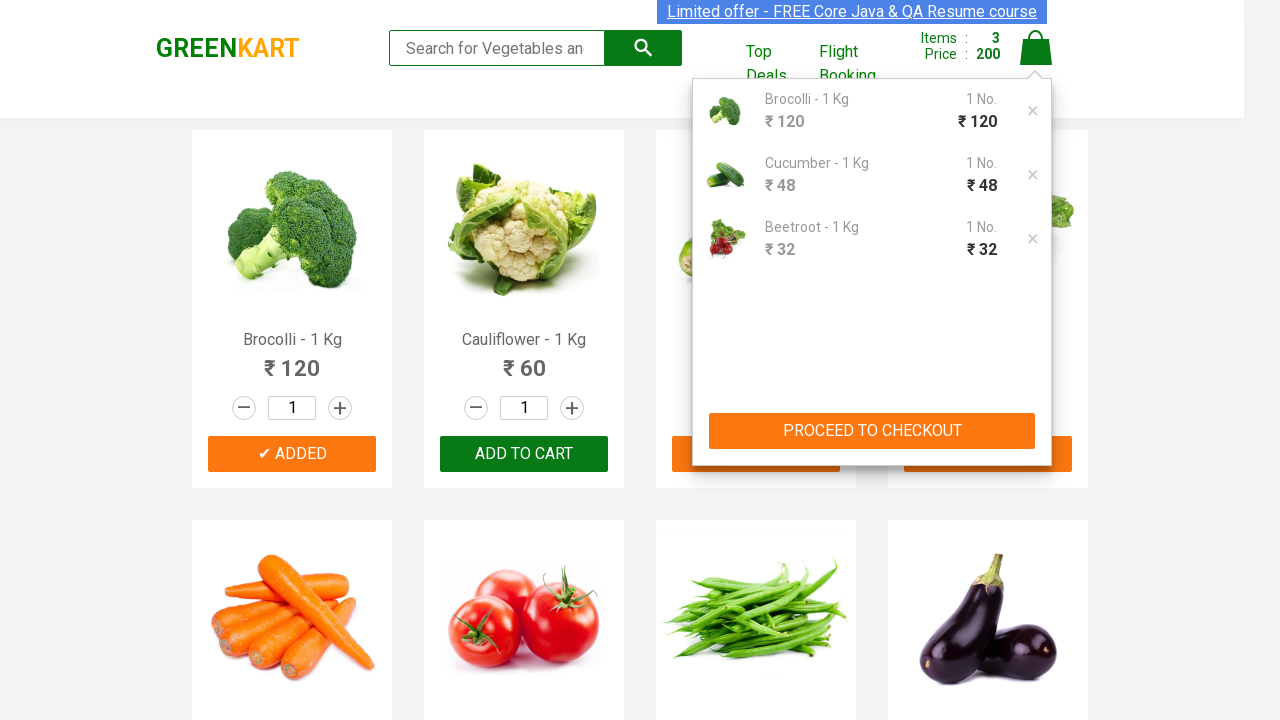

Clicked Proceed to Checkout button at (872, 431) on xpath=//button[contains(text(),'PROCEED TO CHECKOUT')]
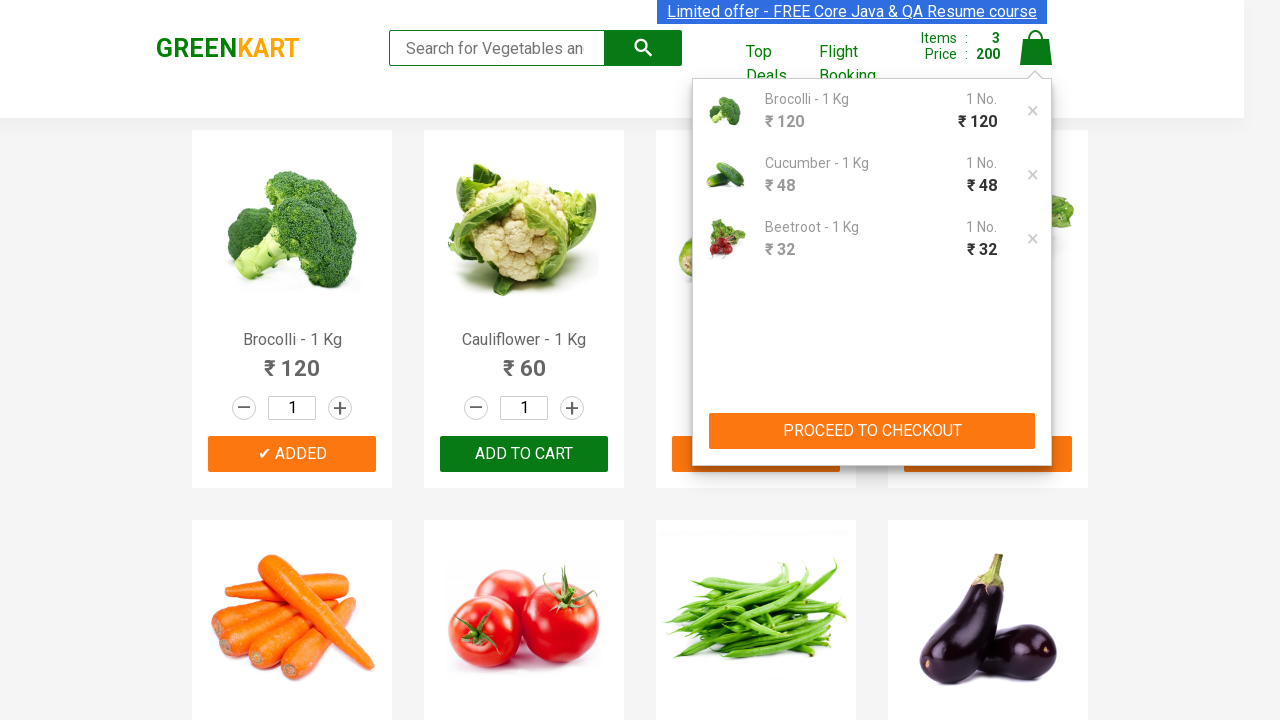

Waited for promo code input field to appear on checkout page
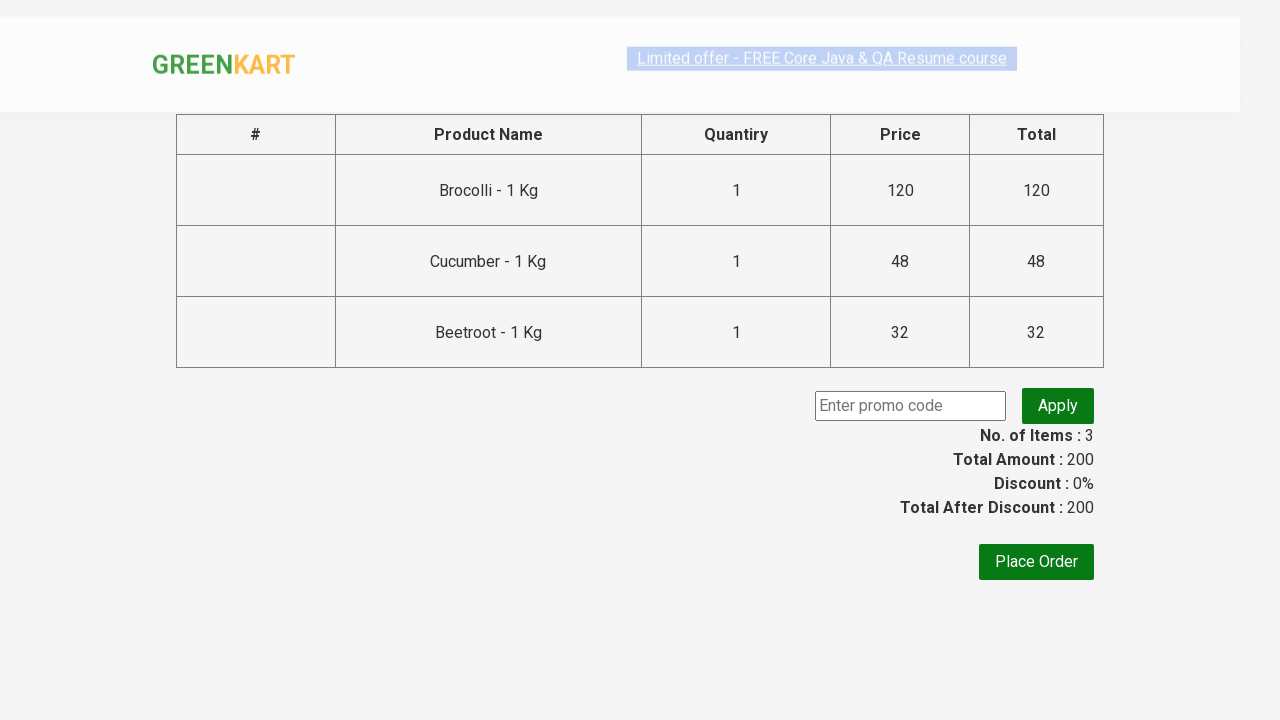

Entered promo code 'rahulshettyacademy' in the promo code field on input.promoCode
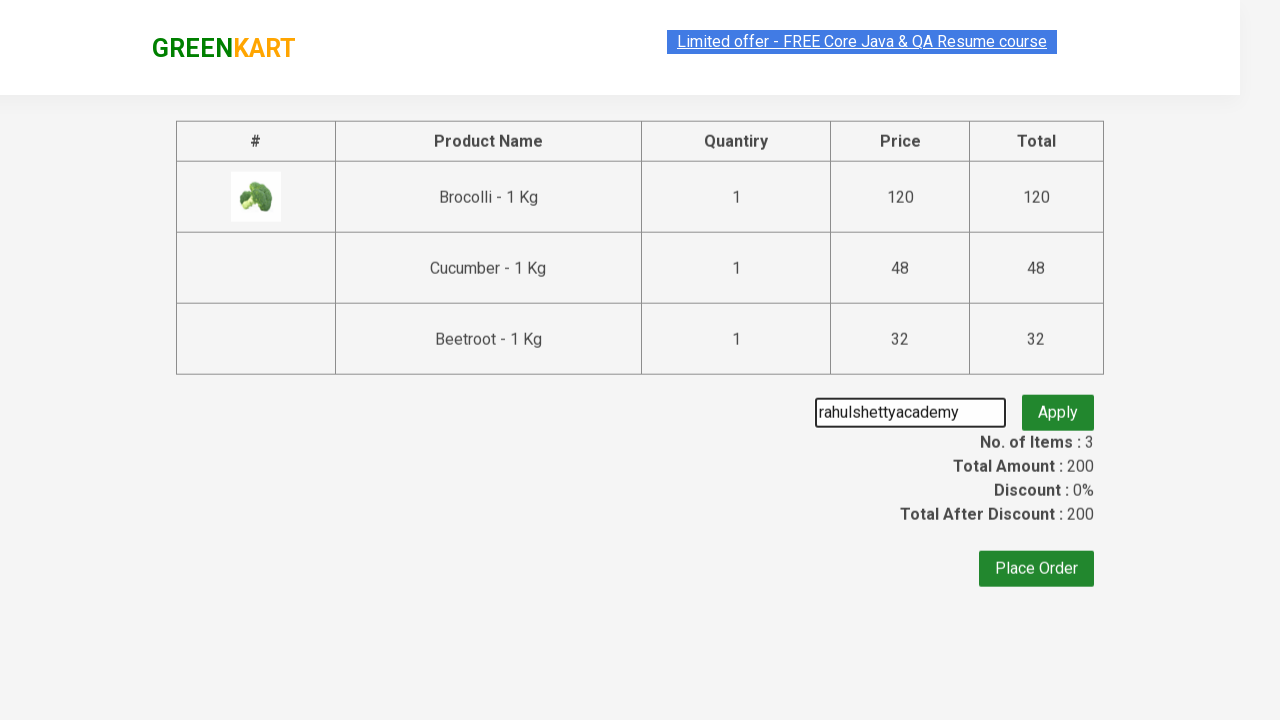

Clicked Apply button to apply the promo code at (1058, 406) on button.promoBtn
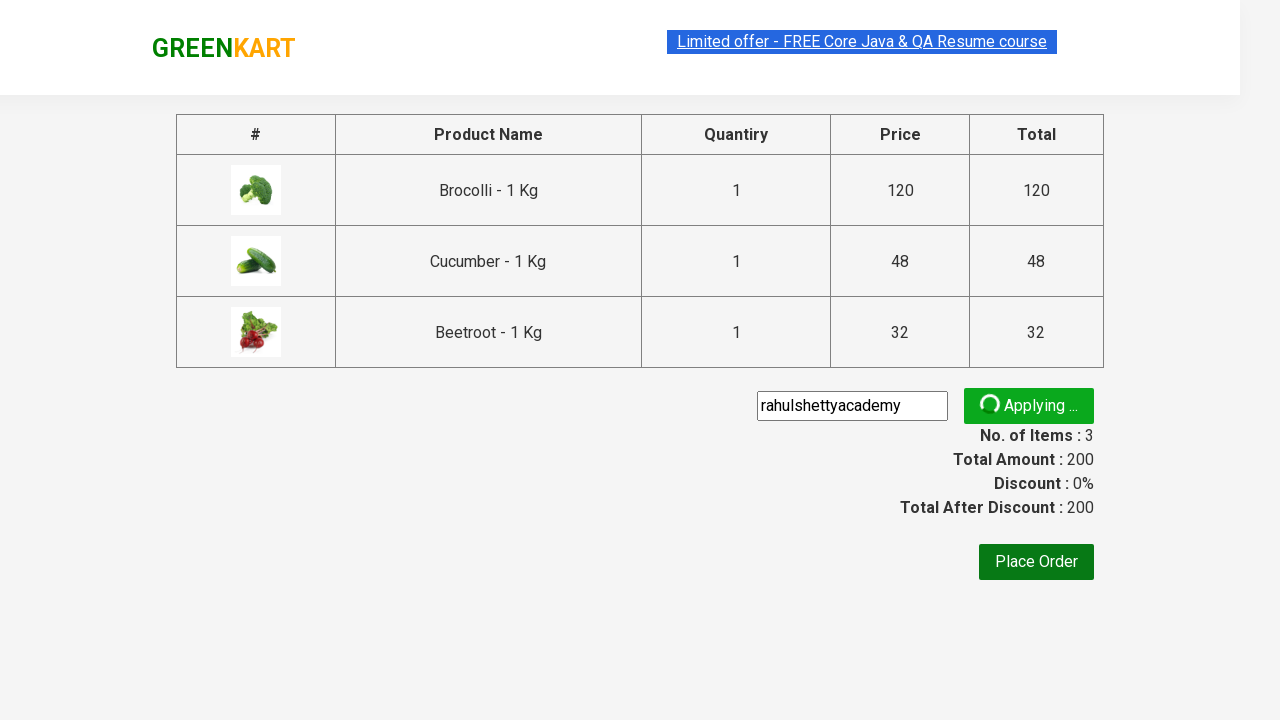

Waited for promo info message confirming discount was applied
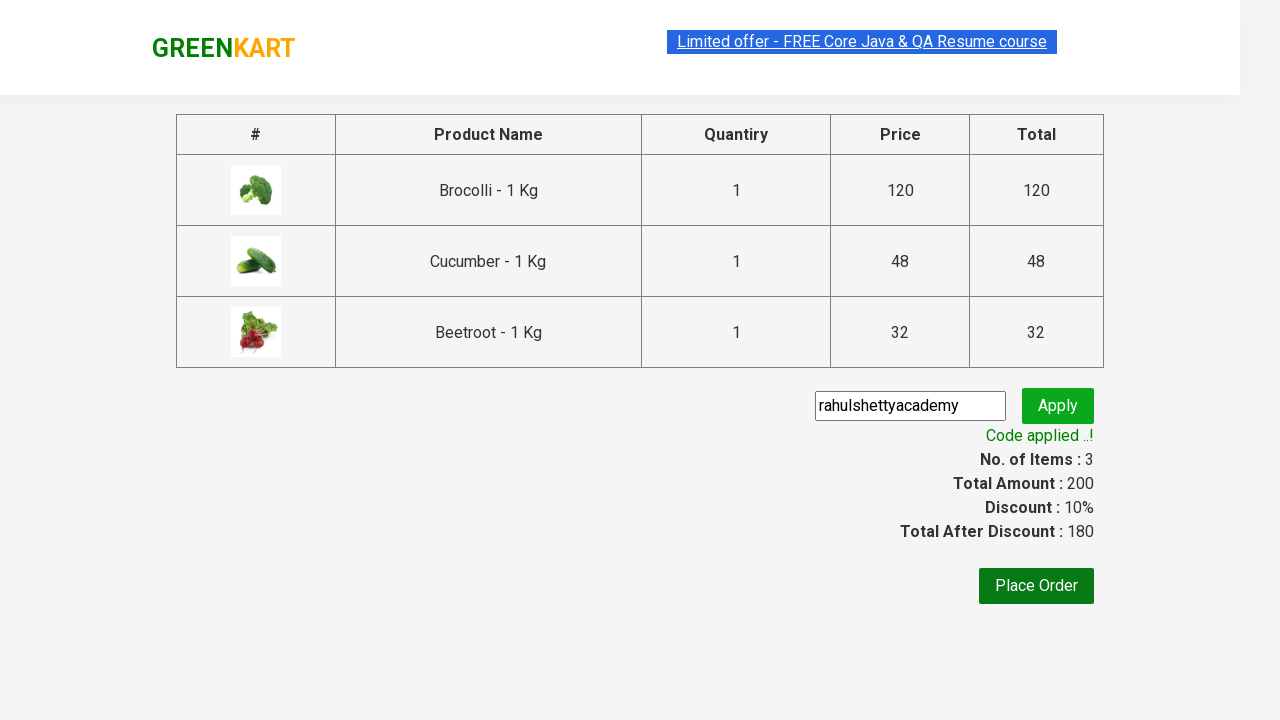

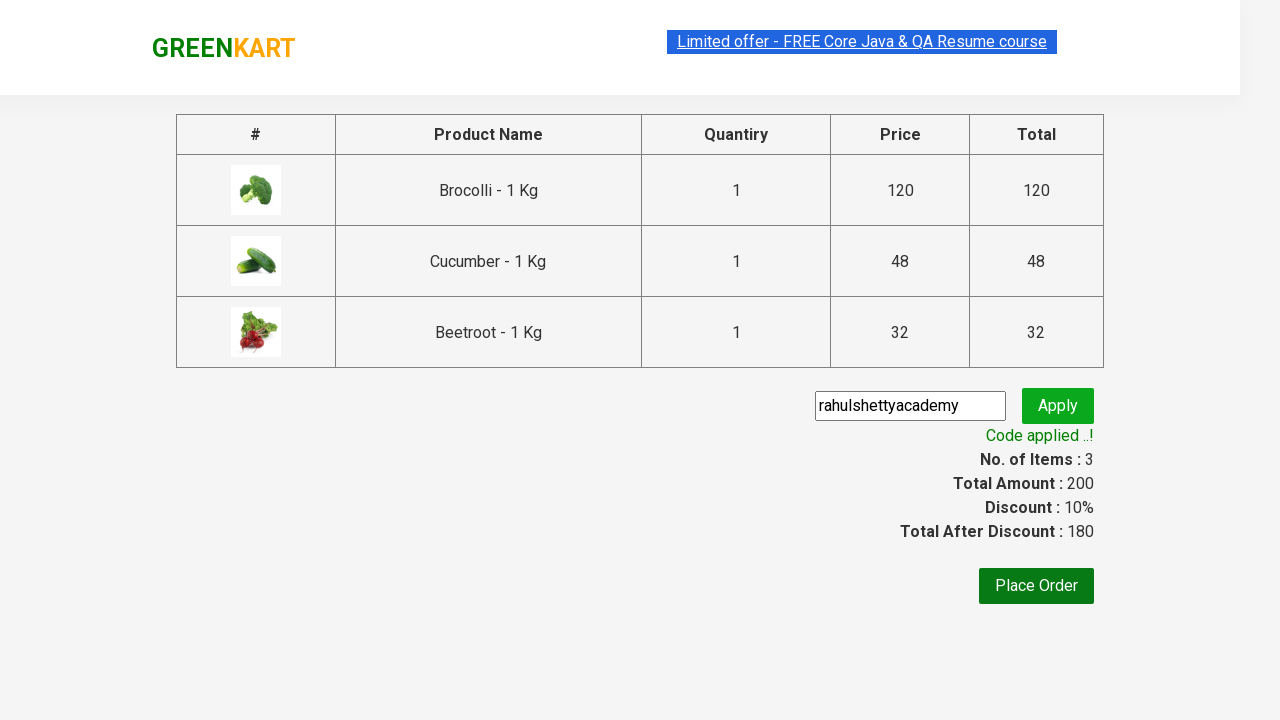